Opens the MTS Belarus website homepage with no additional interactions

Starting URL: https://mts.by

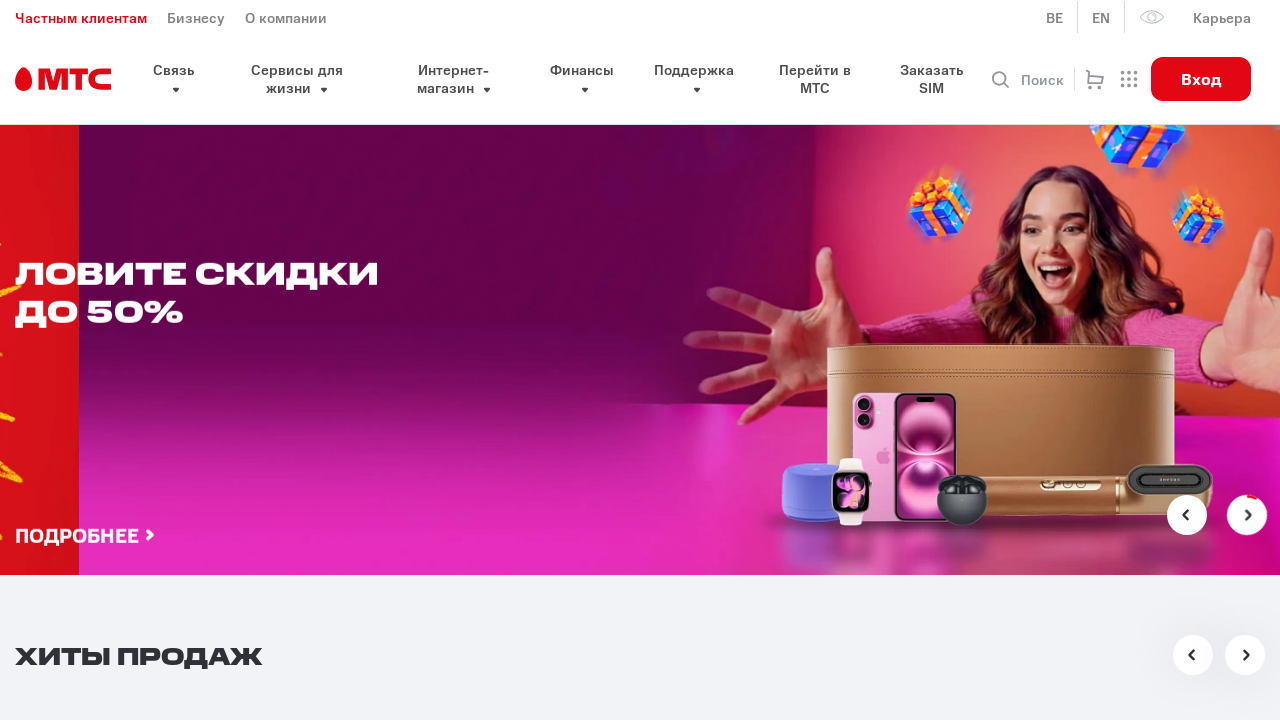

Navigated to MTS Belarus homepage
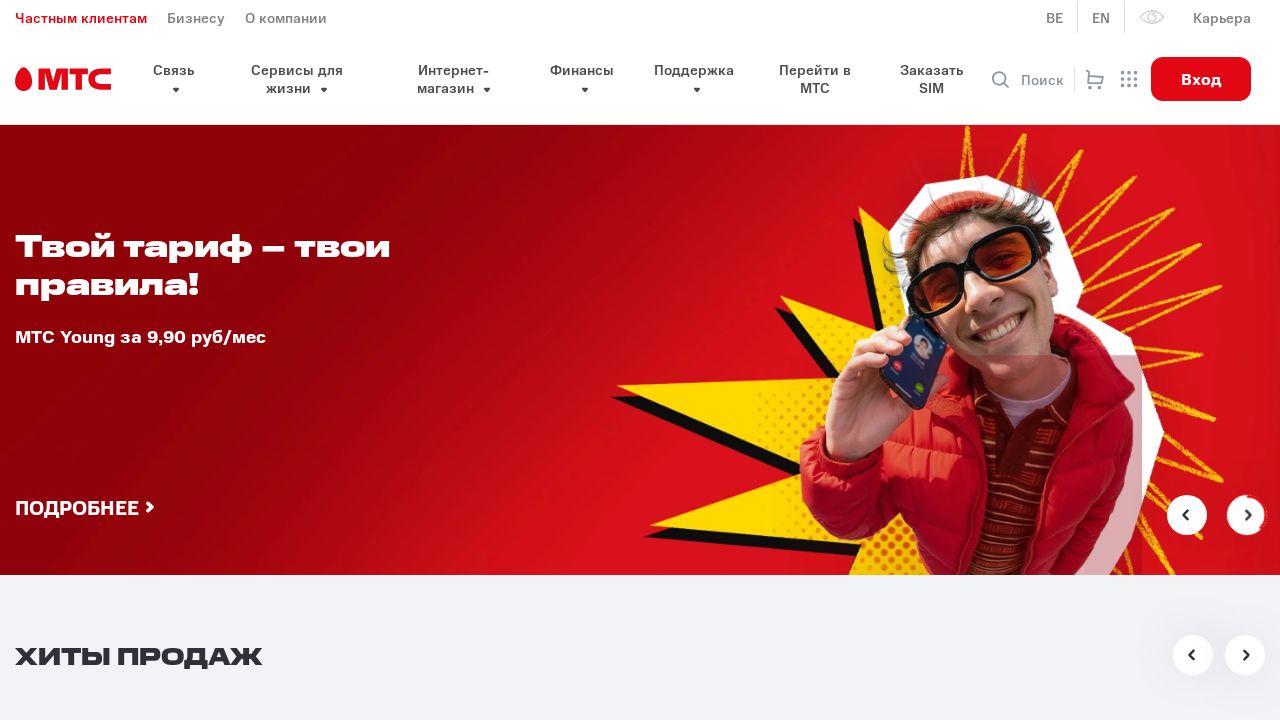

MTS Belarus homepage fully loaded
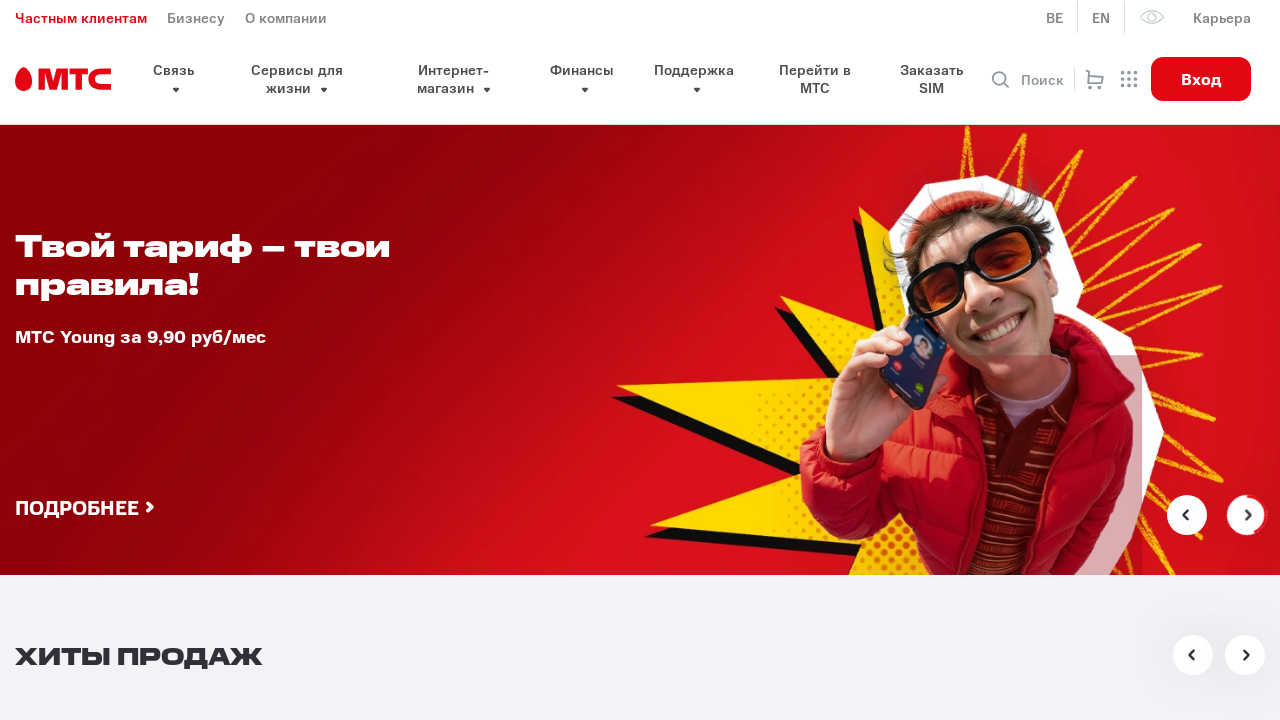

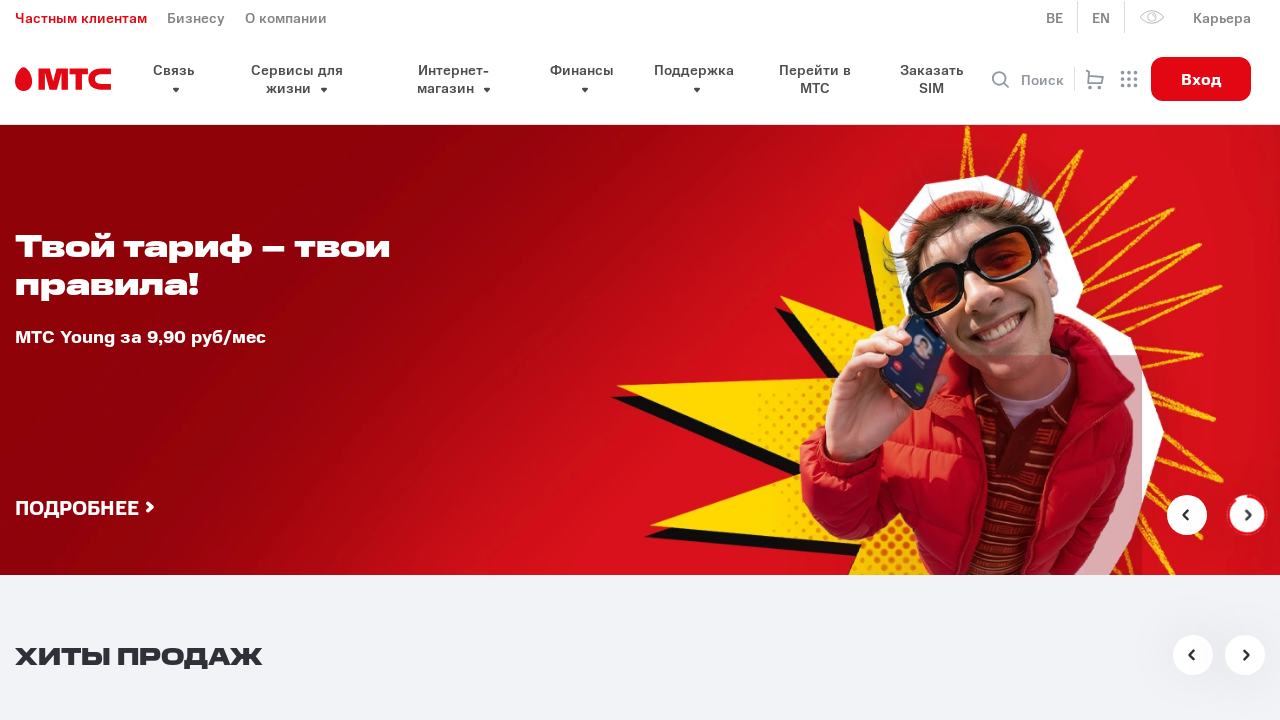